Tests scrollbar functionality by navigating to jQueryUI website and scrolling down the page using JavaScript execution

Starting URL: http://jqueryui.com/

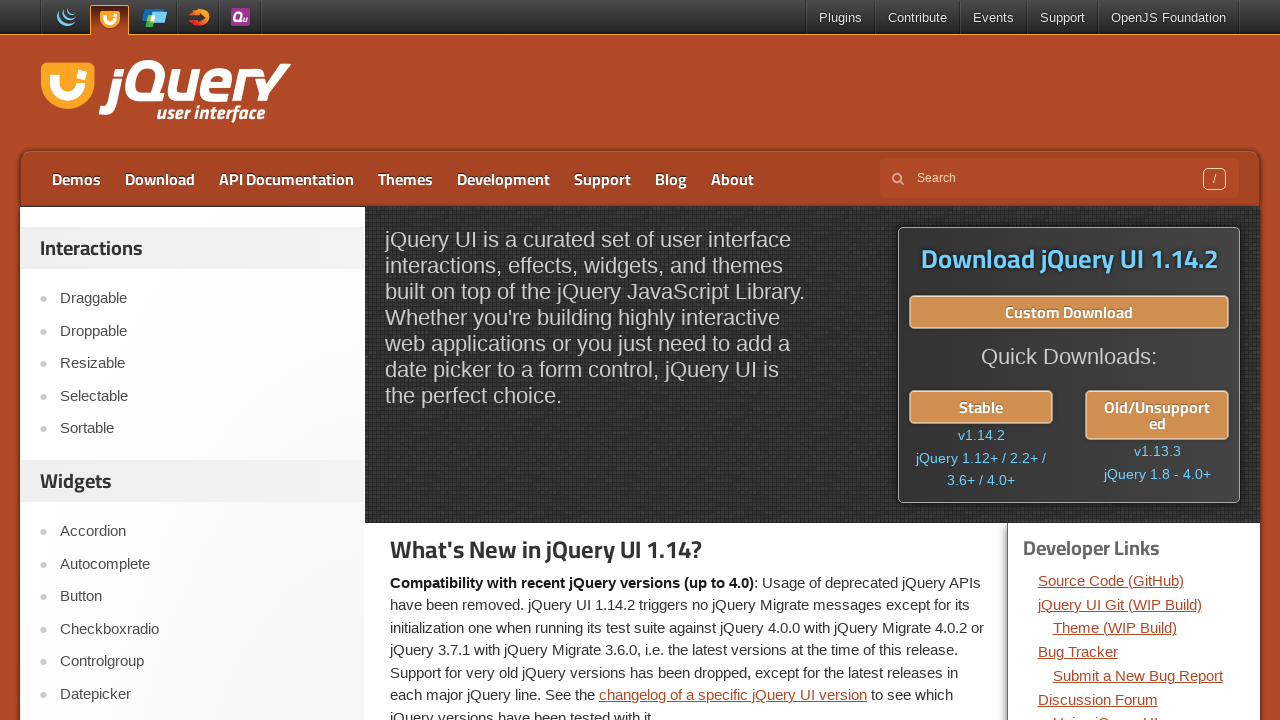

Waited for page to load (domcontentloaded)
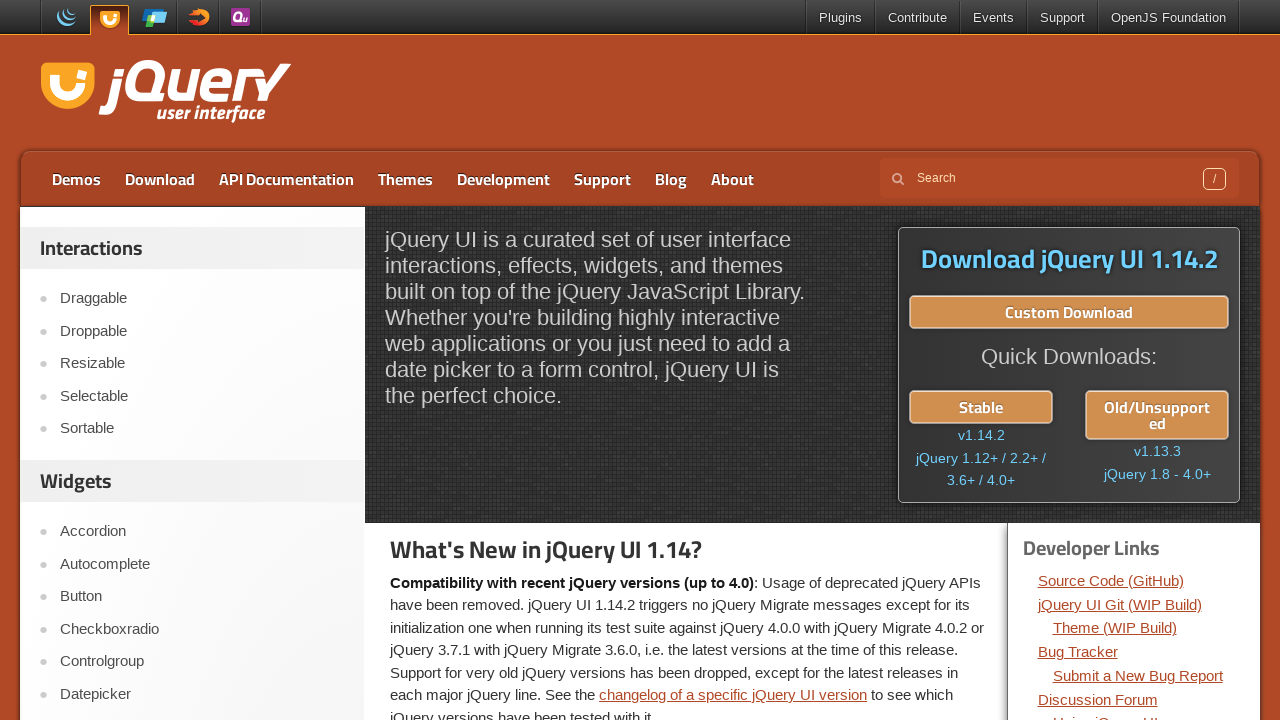

Scrolled down the page by 800 pixels using JavaScript
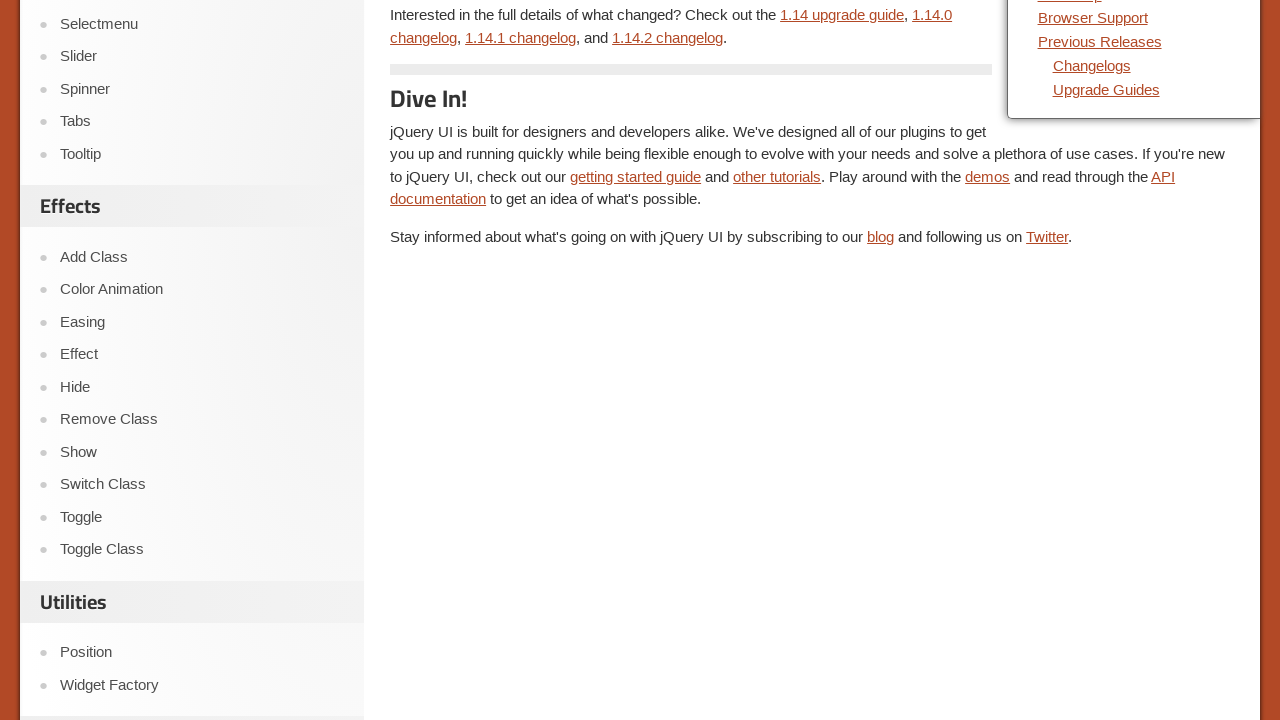

Waited 1 second to observe the scroll effect
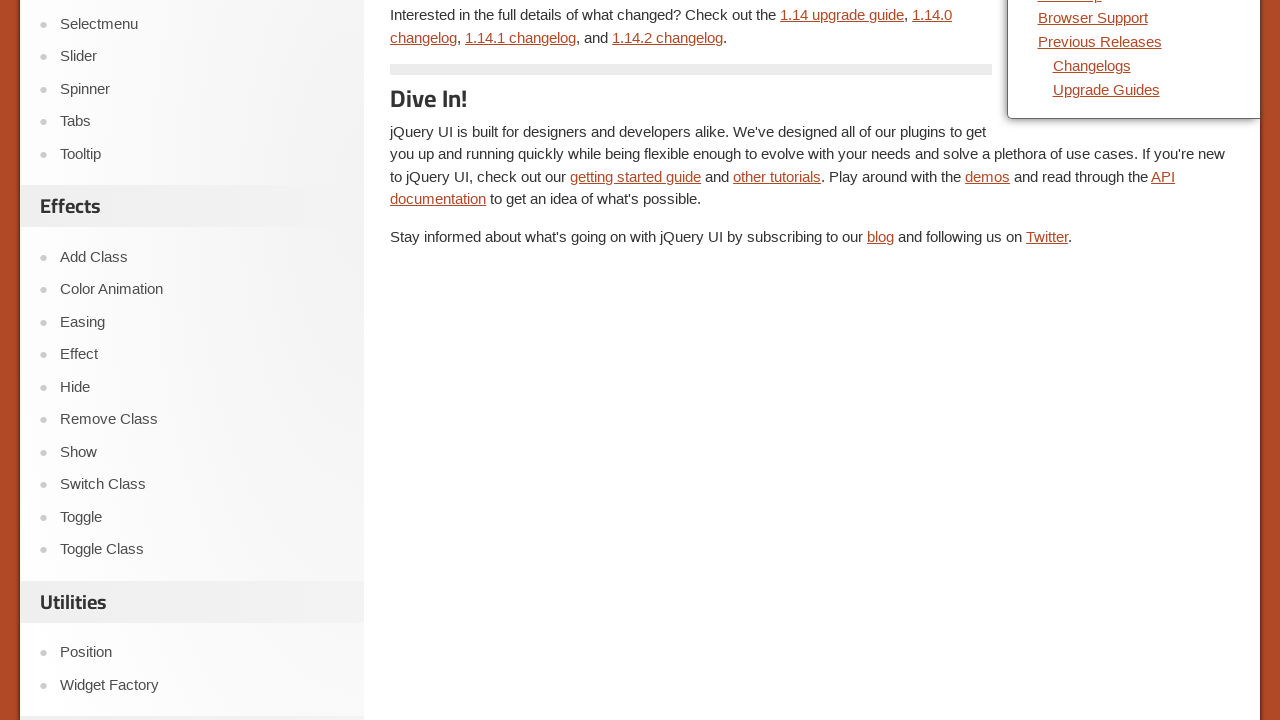

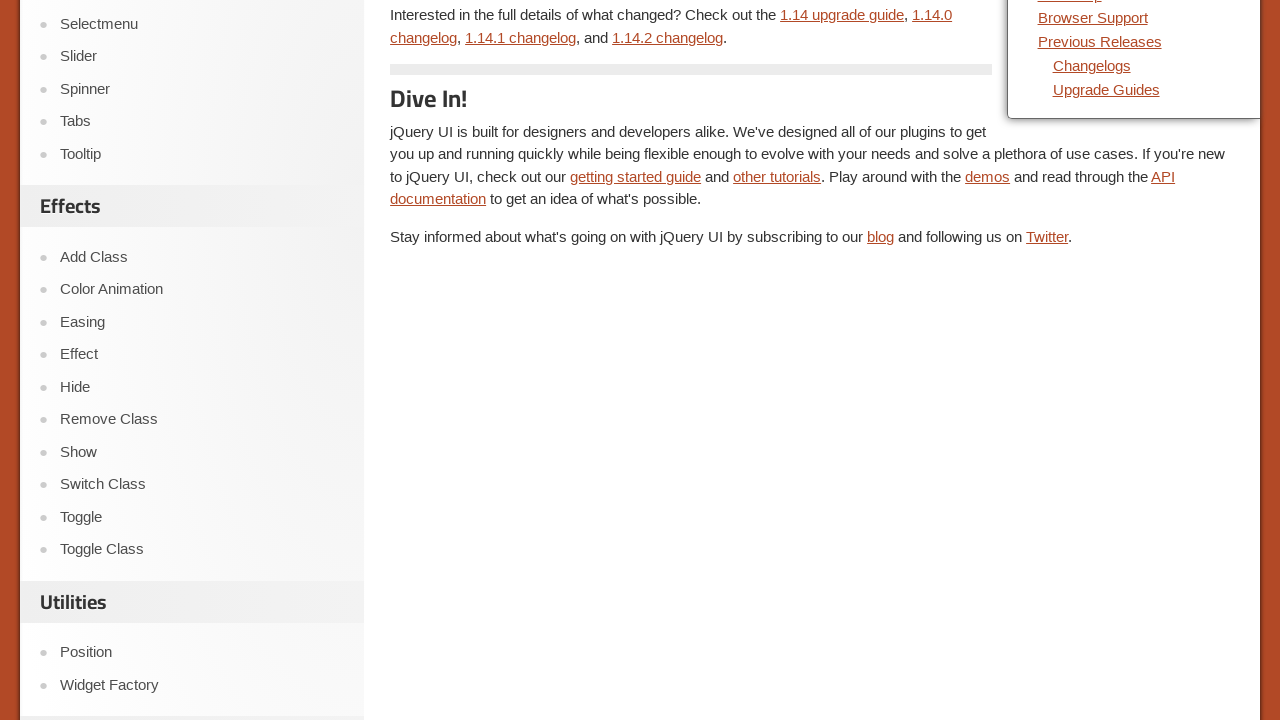